Tests the division functionality of a simplified calculator by entering two numbers, selecting the divide operator, and verifying the result

Starting URL: https://testpages.herokuapp.com/calculate.php

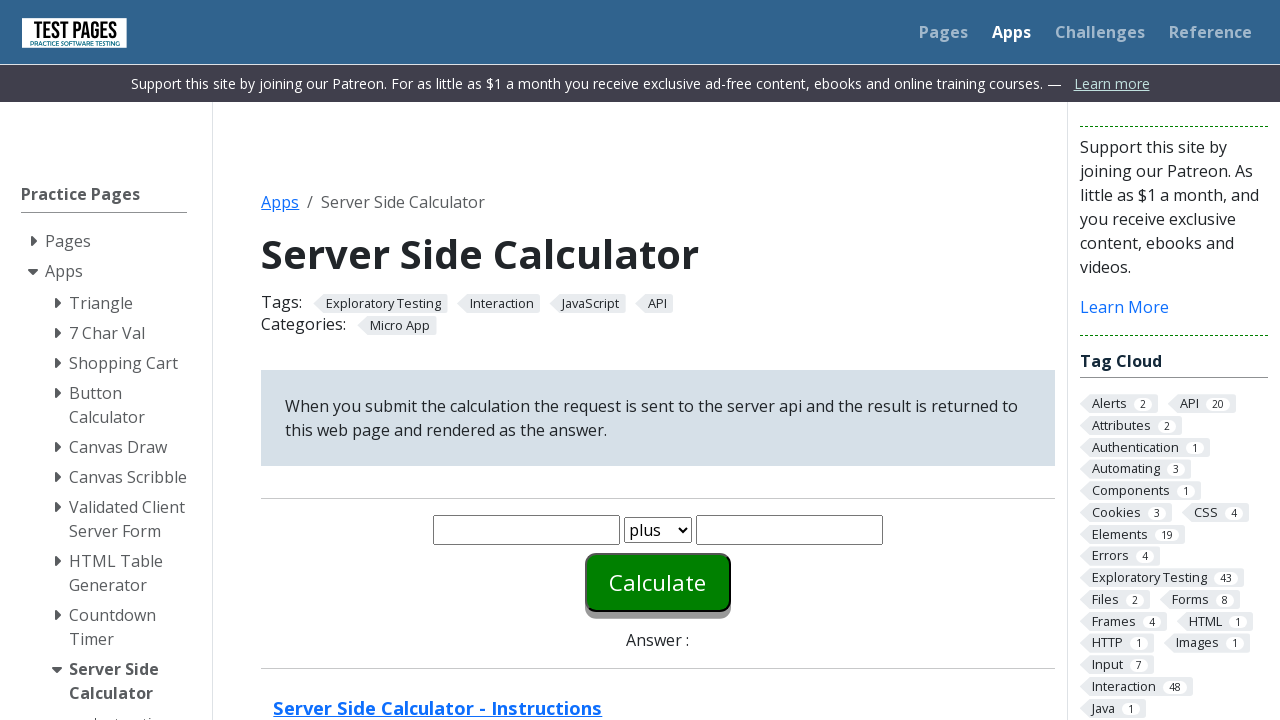

Entered first number (100) in the first input box on input#number1
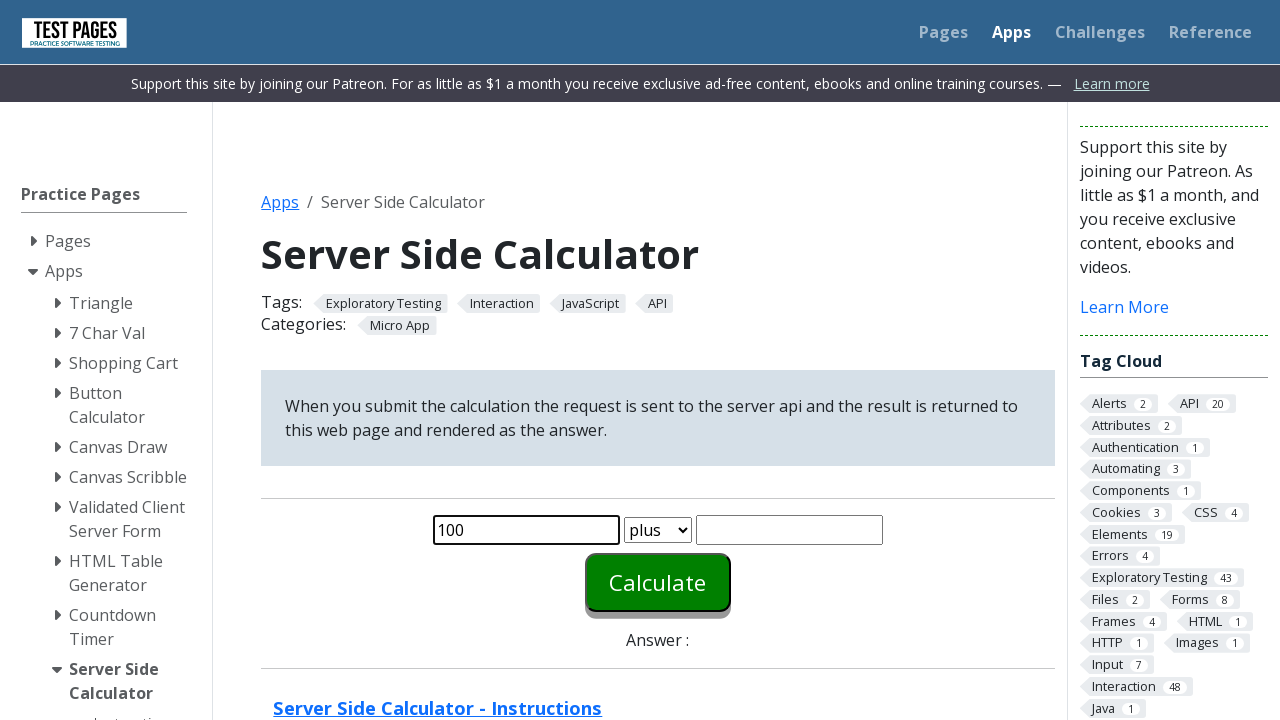

Entered second number (5) in the second input box on input#number2
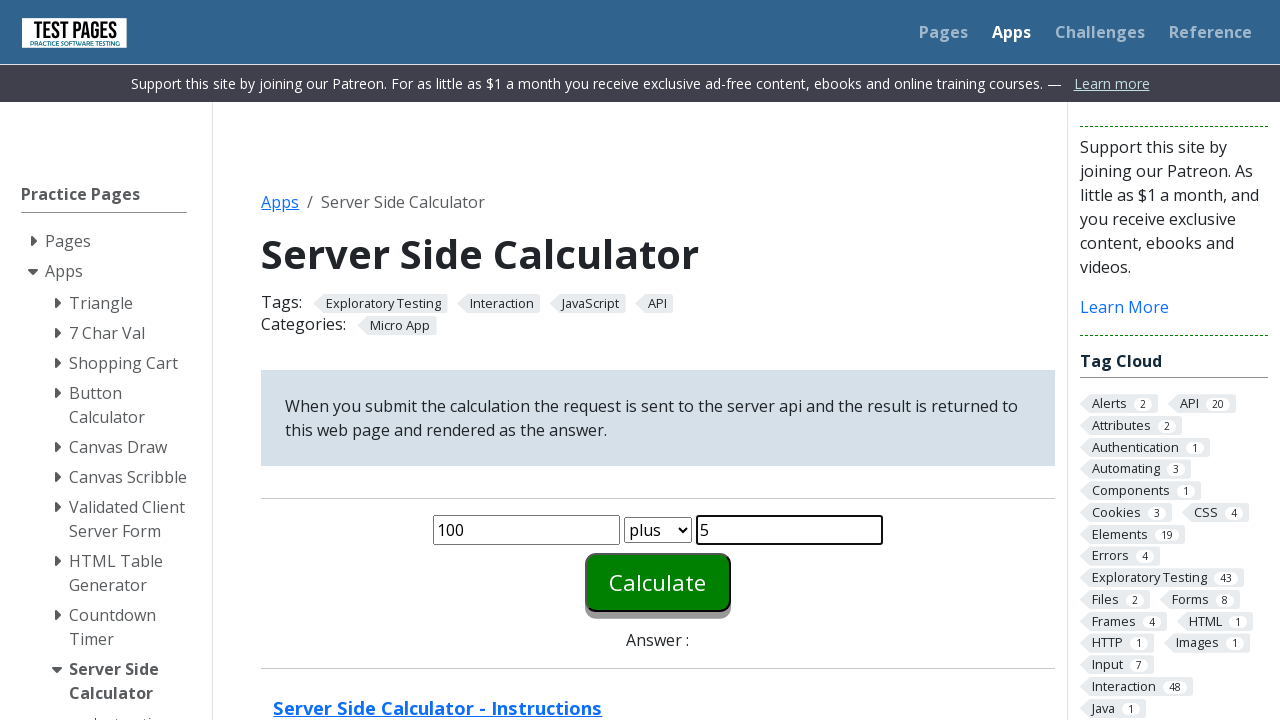

Selected divide operator from dropdown on select#function
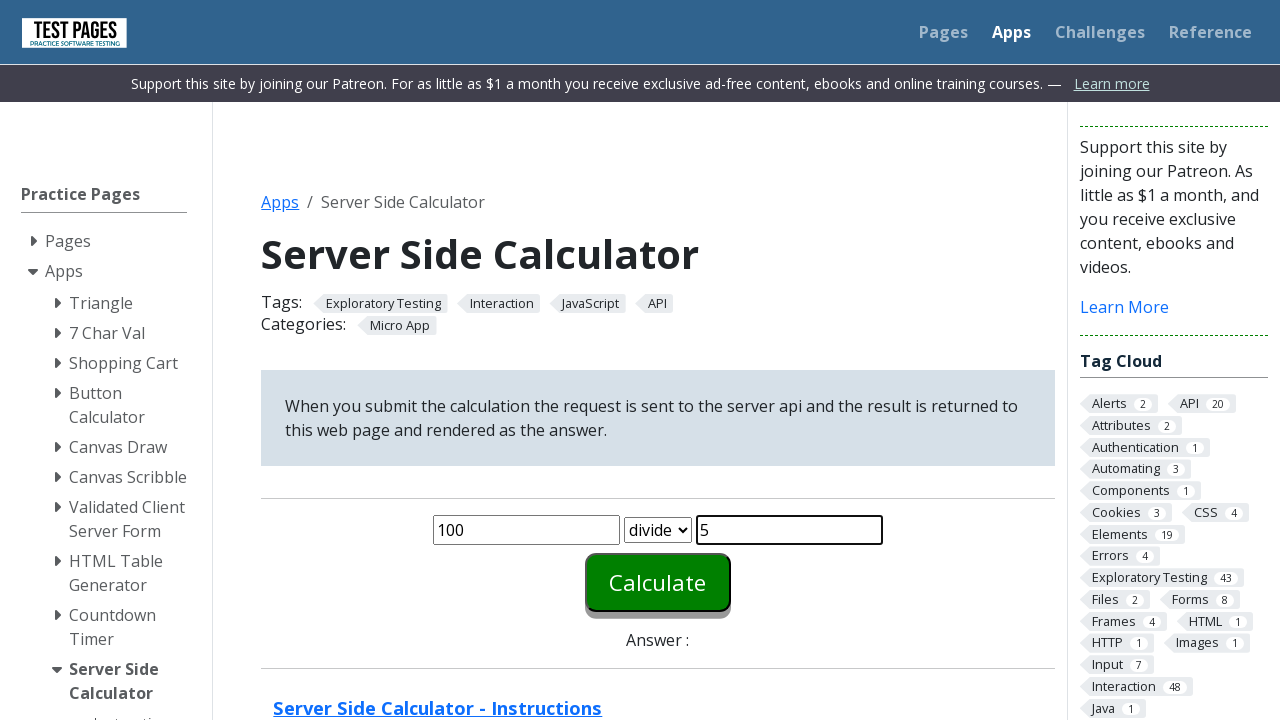

Clicked the Calculate button at (658, 582) on #calculate
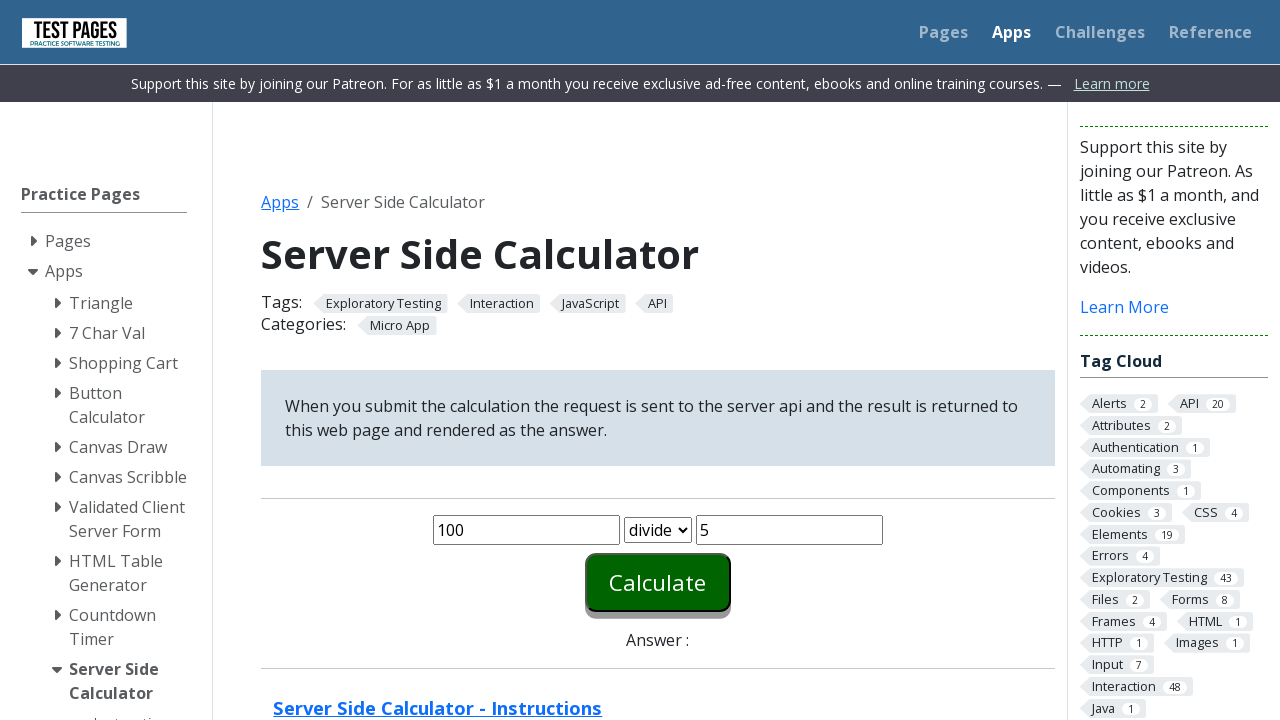

Waited for answer to appear on page
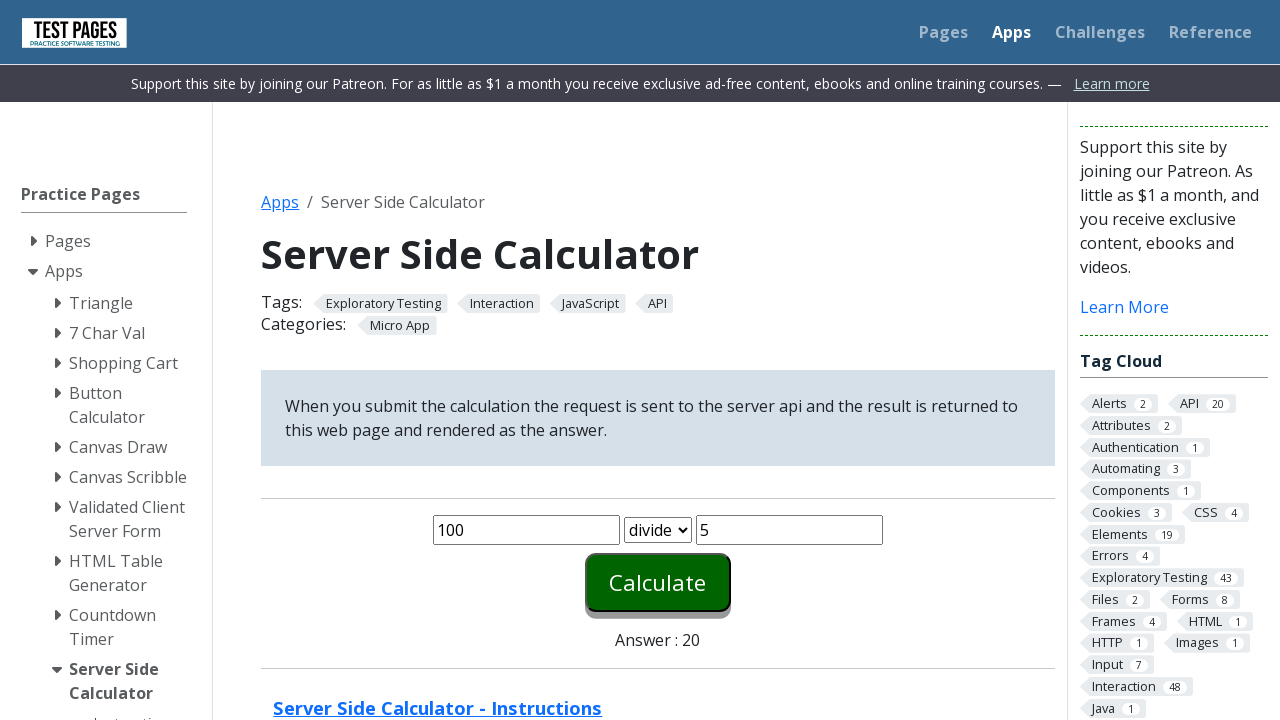

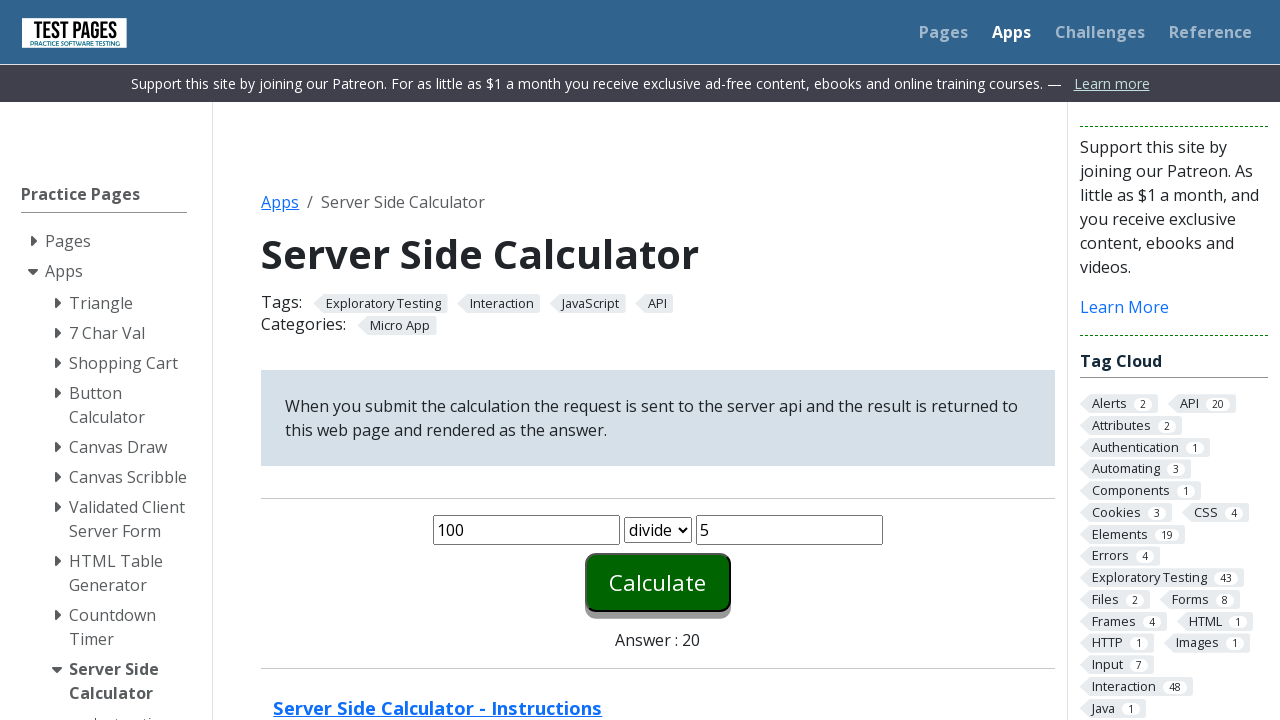